Tests the registration/login form by entering username and password credentials and verifying the alert message for weak password validation

Starting URL: http://automationbykrishna.com/

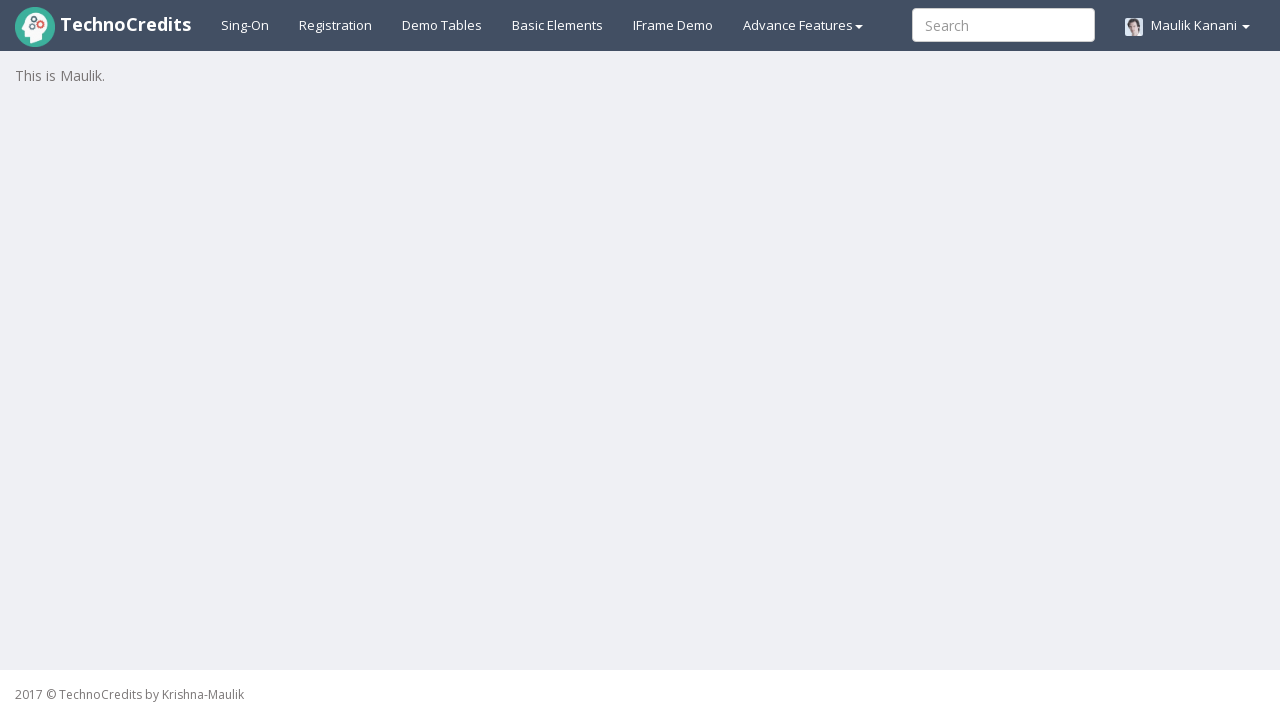

Clicked on Registration link at (336, 25) on #registration2
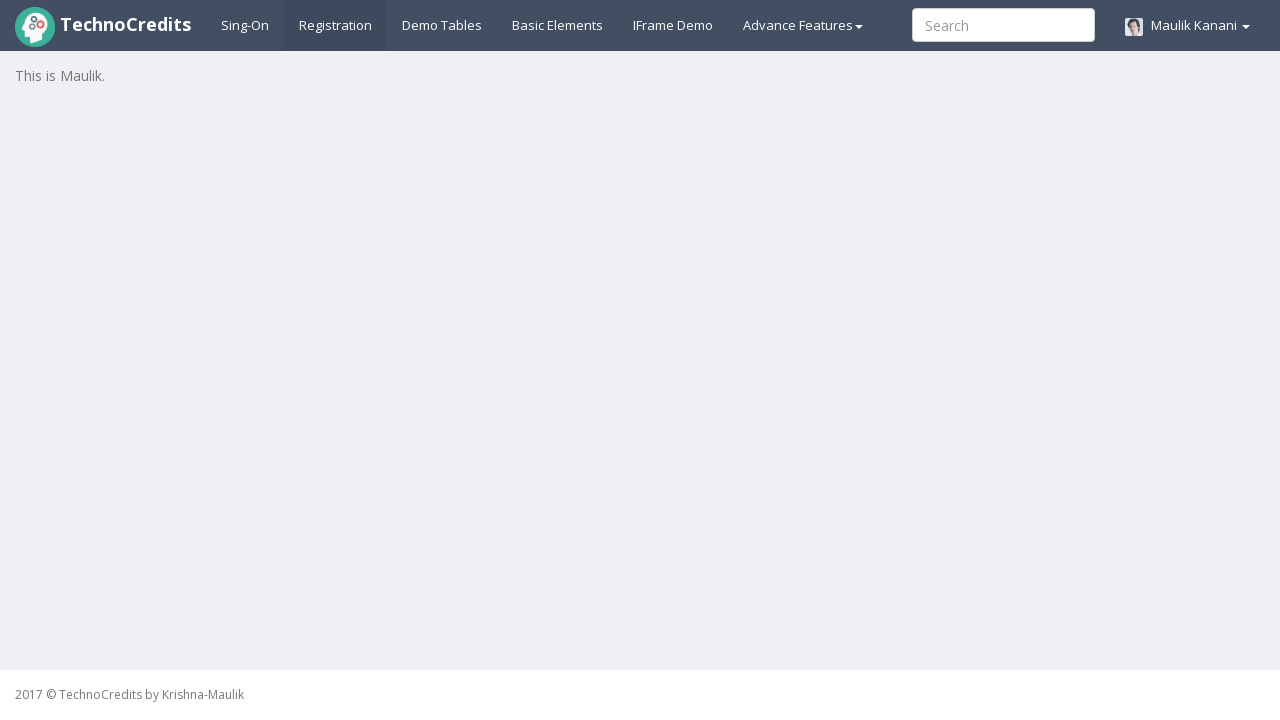

Login form loaded and username field is visible
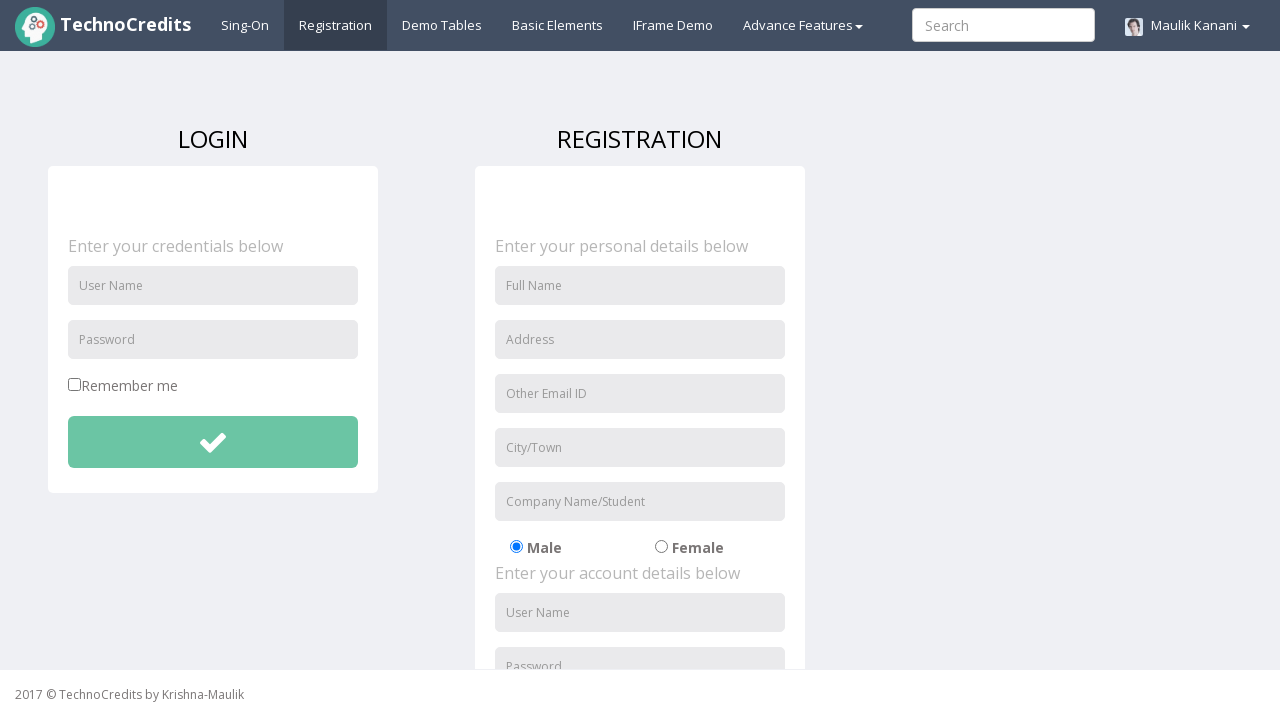

Entered username 'MKANAni' in username field on #unameSignin
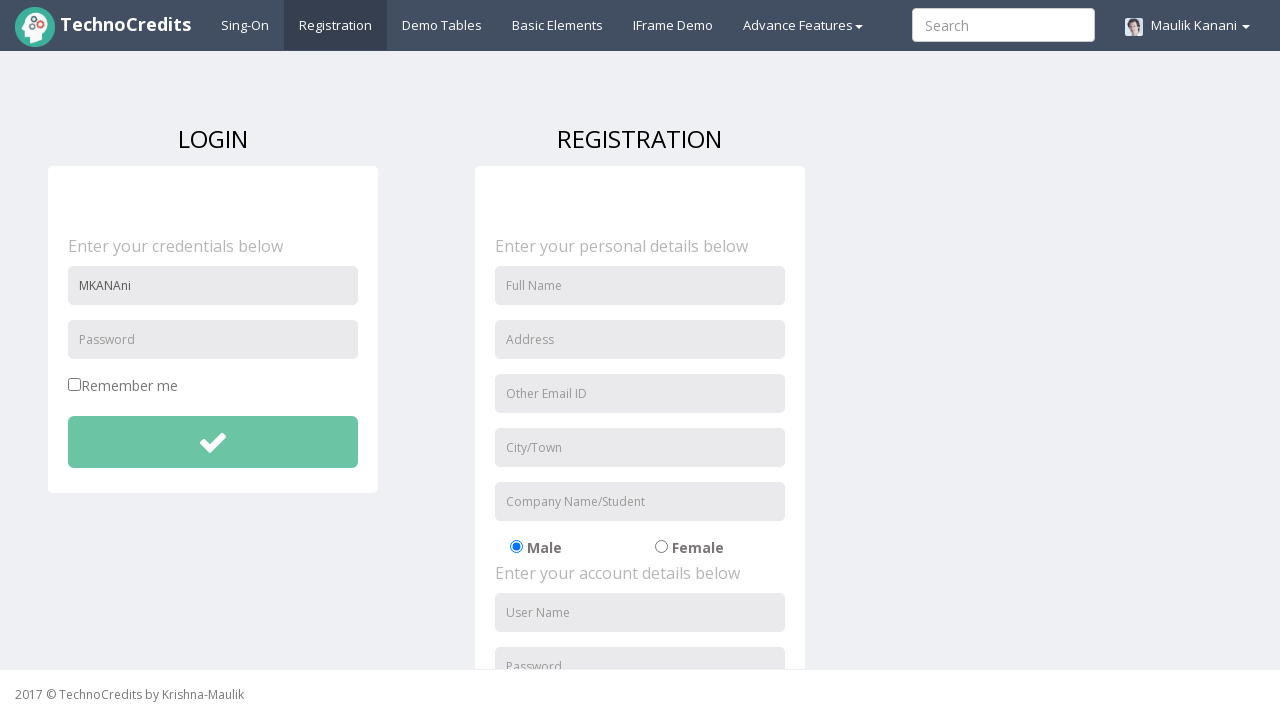

Entered password 'mk345' in password field on #pwdSignin
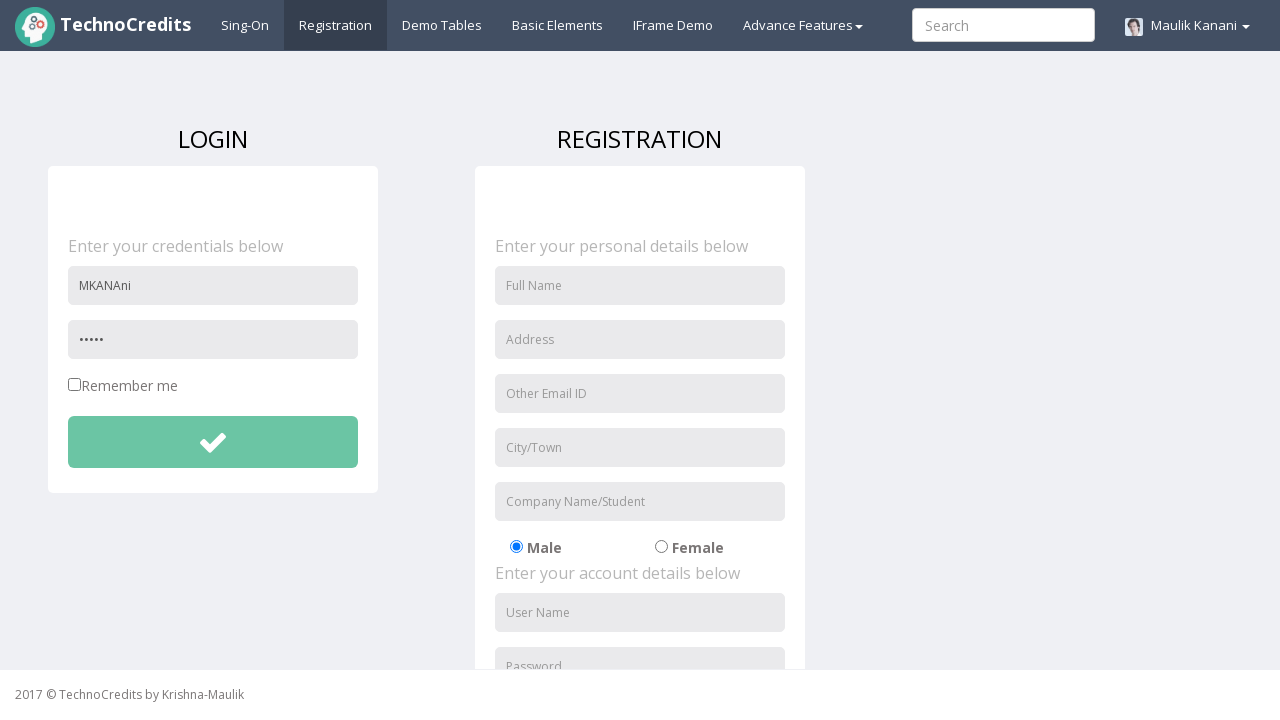

Clicked submit button to validate login credentials at (213, 442) on #btnsubmitdetails
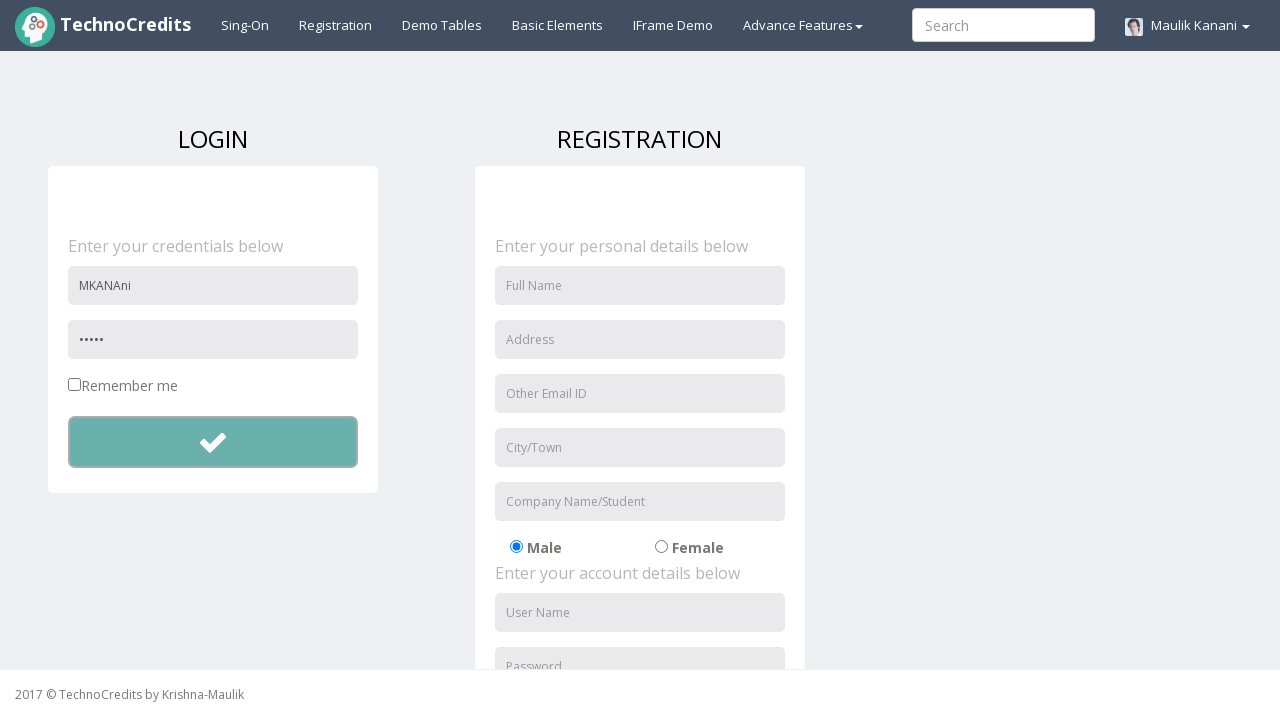

Weak password validation alert displayed and accepted
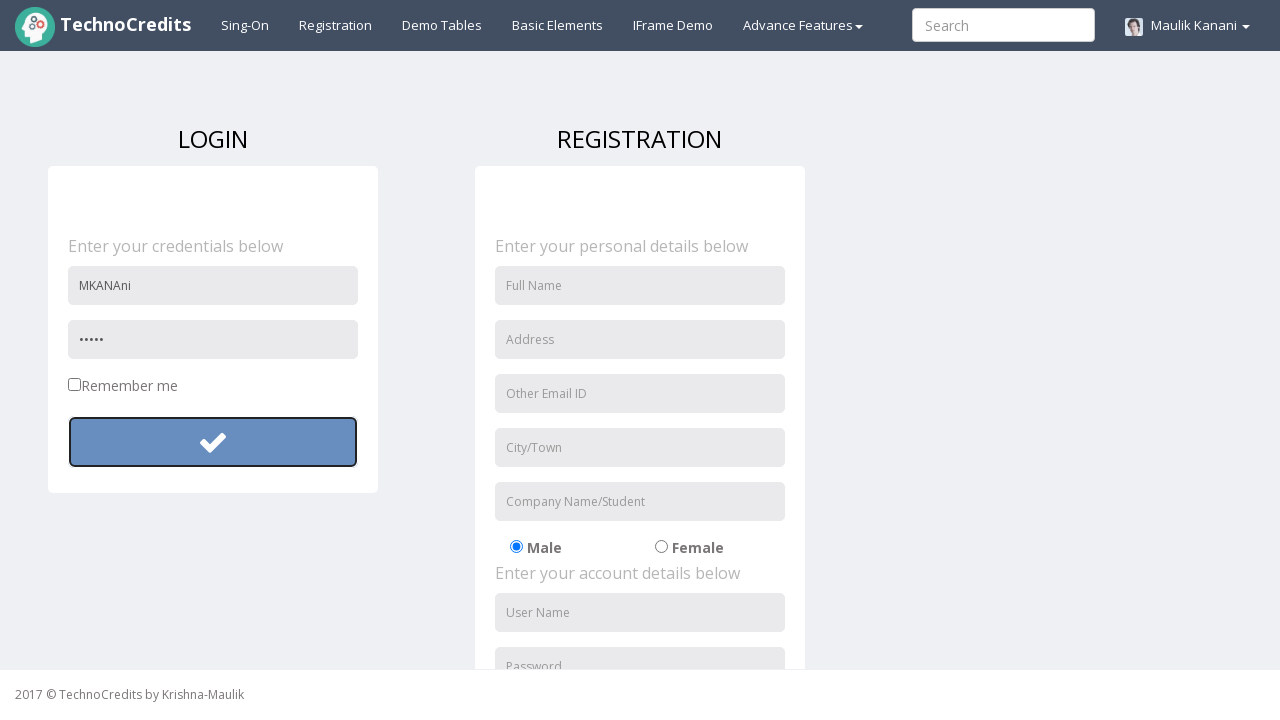

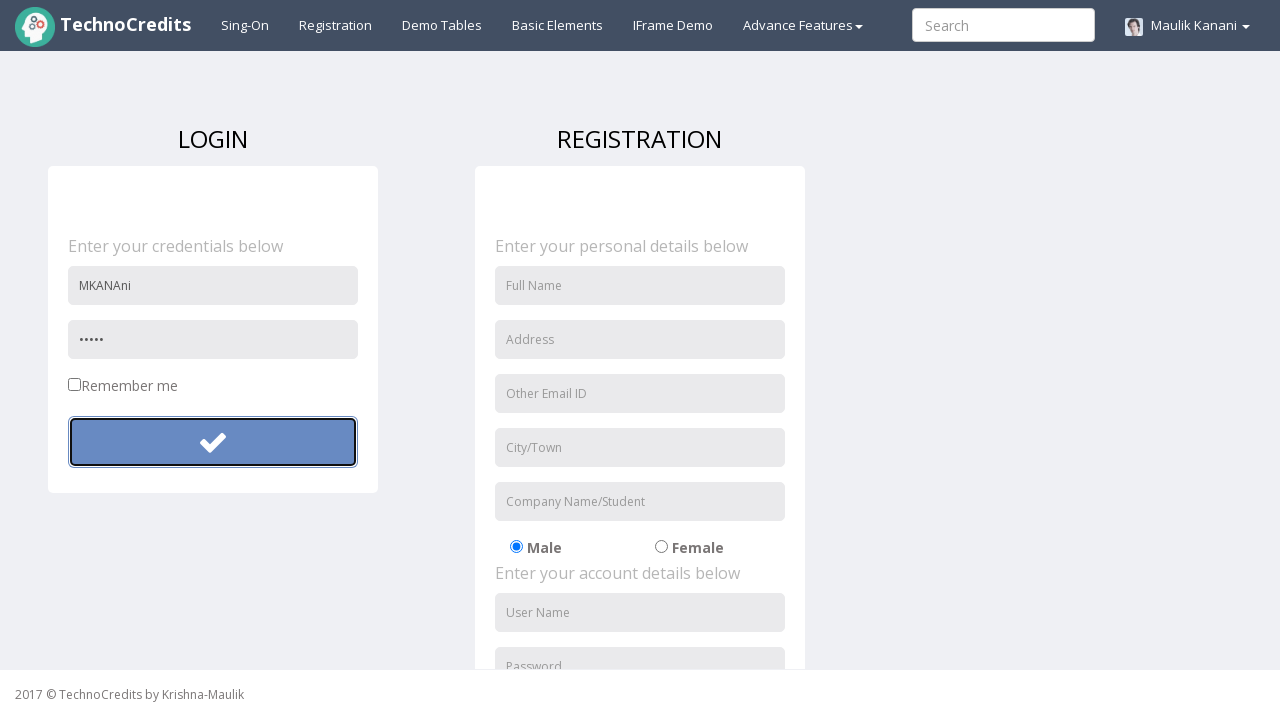